Navigates to the Selenium website and clicks on the read more button for Selenium Grid using JavaScript executor

Starting URL: https://www.selenium.dev/

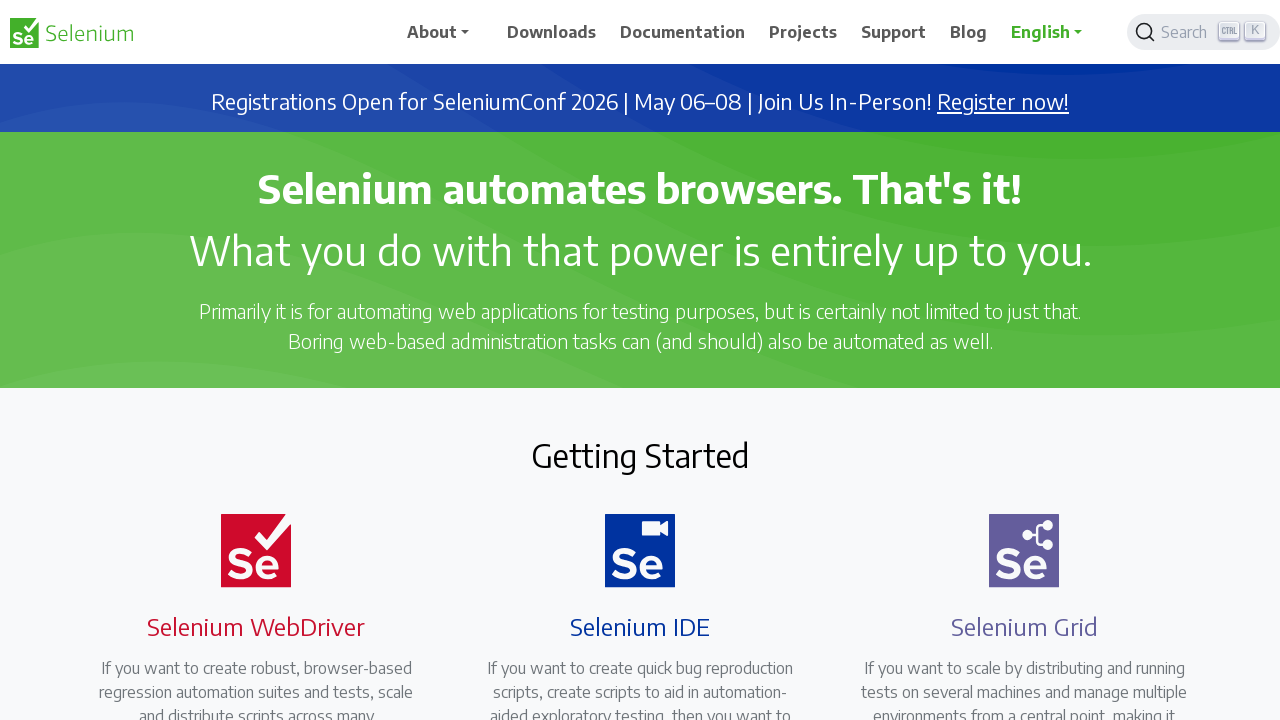

Navigated to Selenium website (https://www.selenium.dev/)
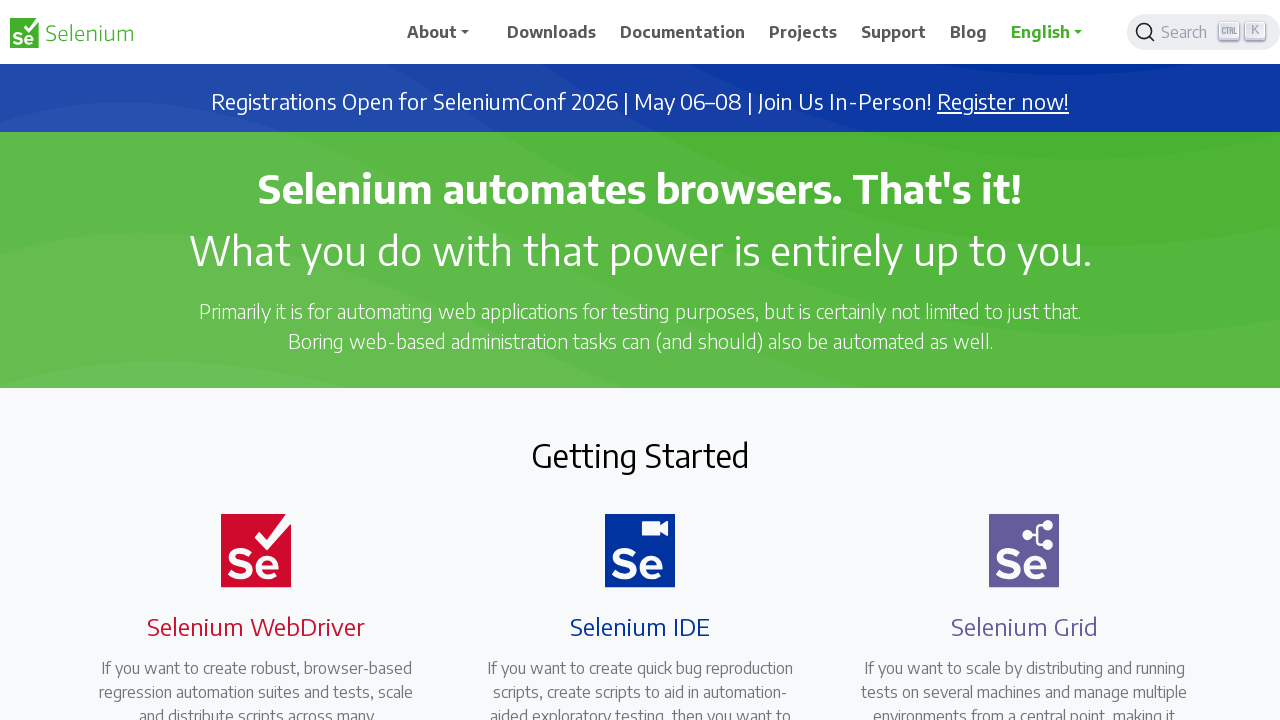

Located Selenium Grid read more button element
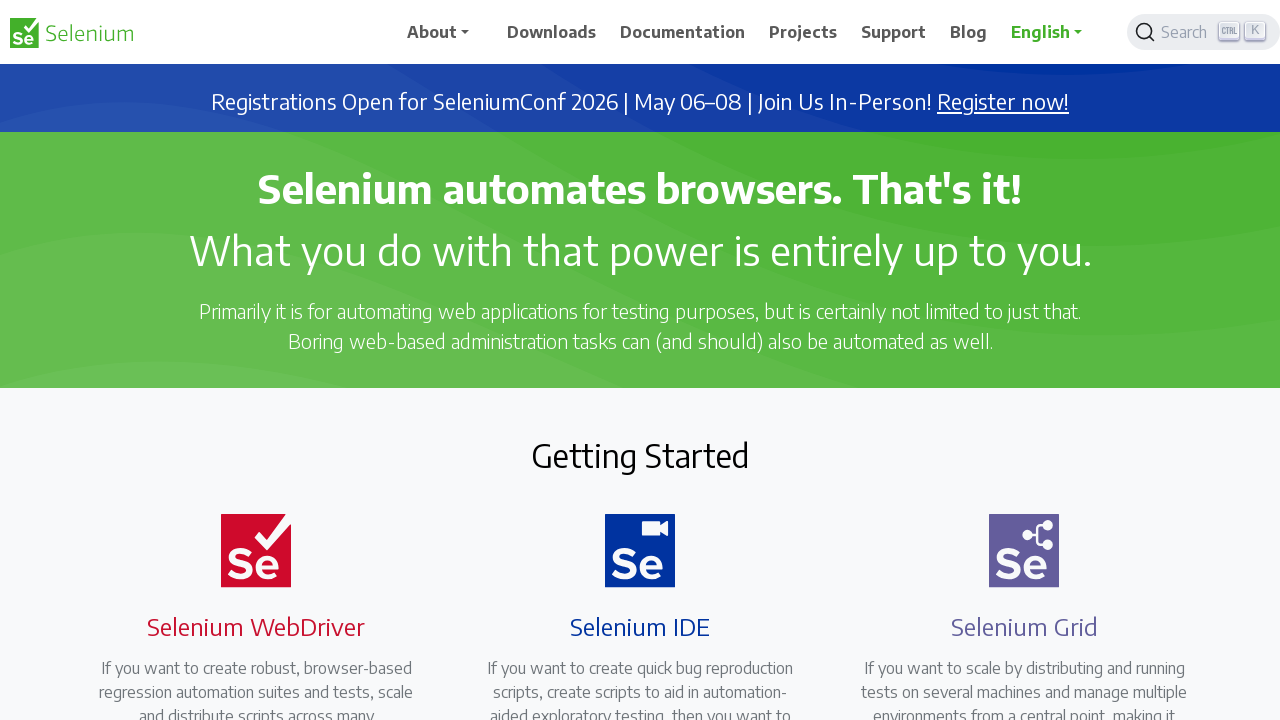

Clicked Selenium Grid read more button using JavaScript executor
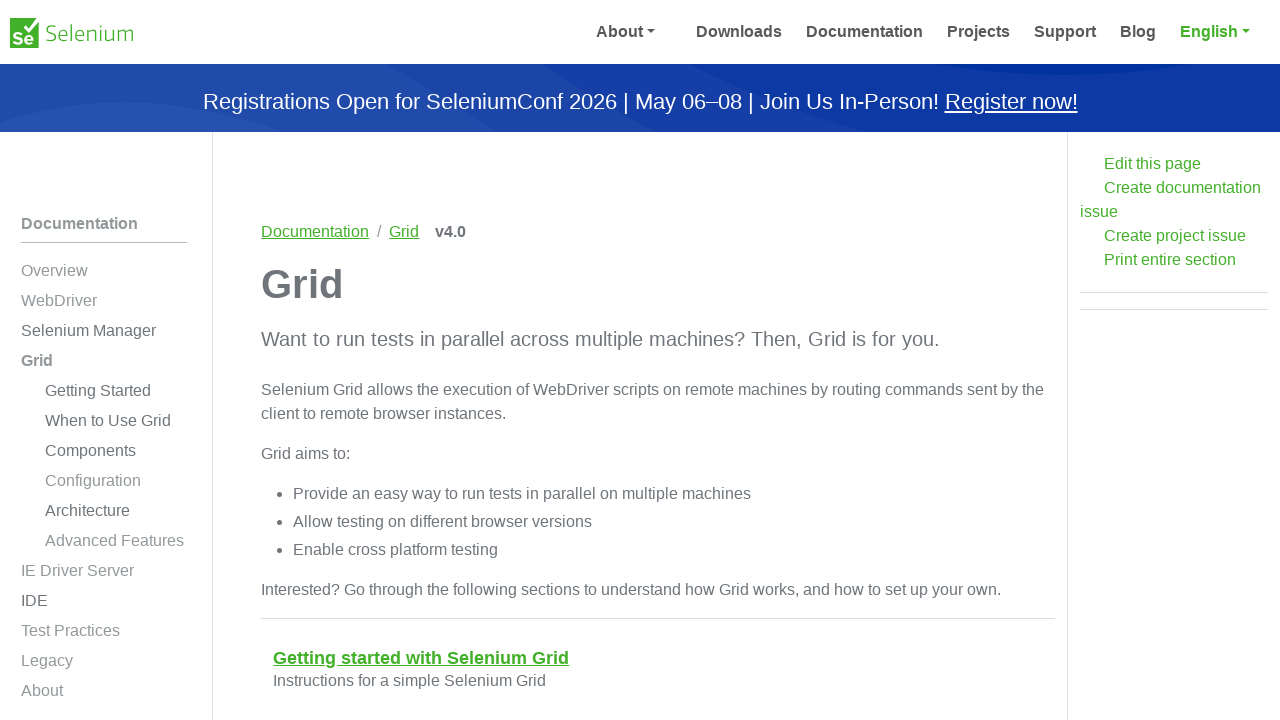

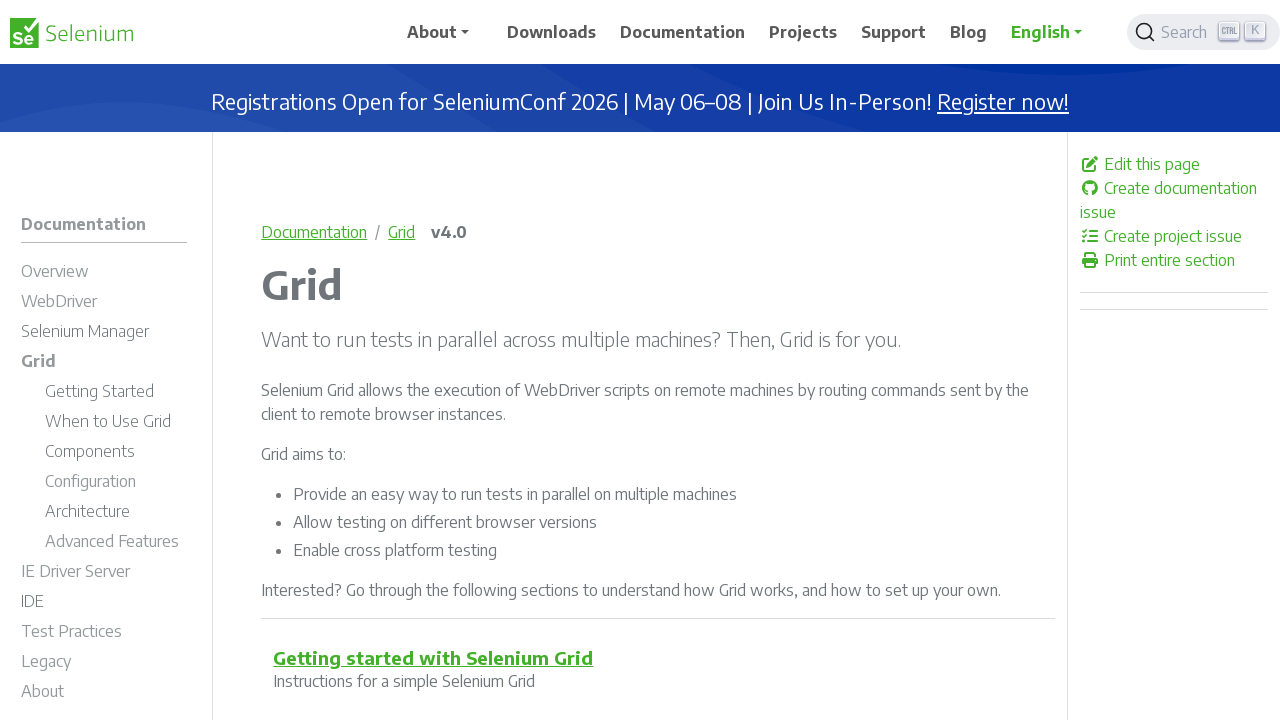